Tests dynamic properties page by waiting for a button to become enabled, waiting for another button to become visible, and verifying a button's color change.

Starting URL: https://demoqa.com/

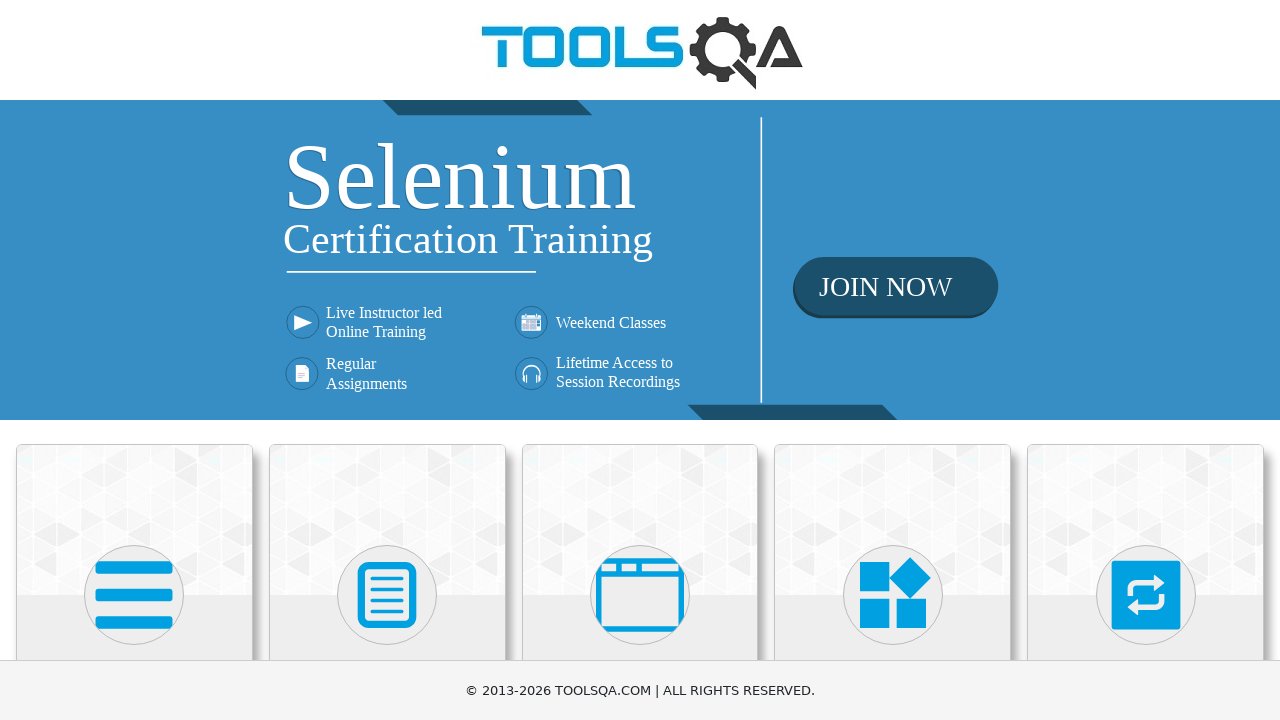

Clicked on Elements card at (134, 520) on xpath=//div[contains(@class, 'top-card') and .//h5[text()='Elements']]
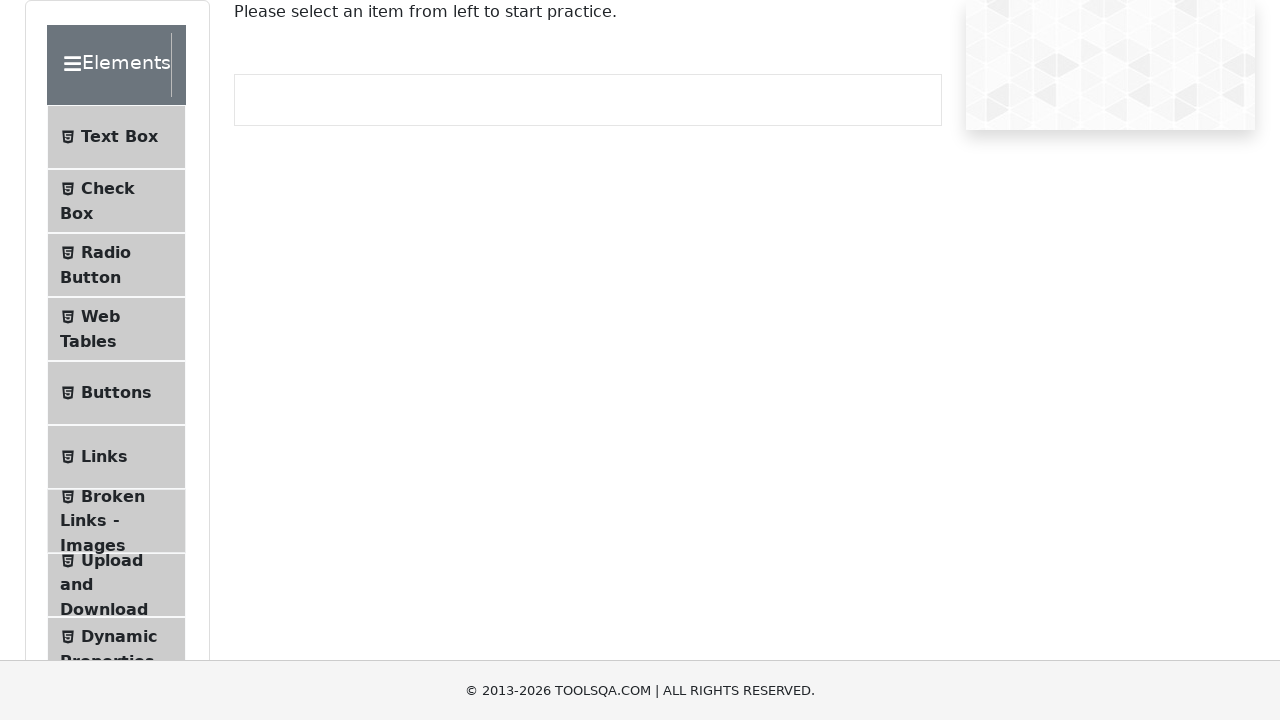

Clicked on Dynamic Properties in left panel at (116, 649) on xpath=//li[contains(@class, 'btn-light') and .//span[text()='Dynamic Properties'
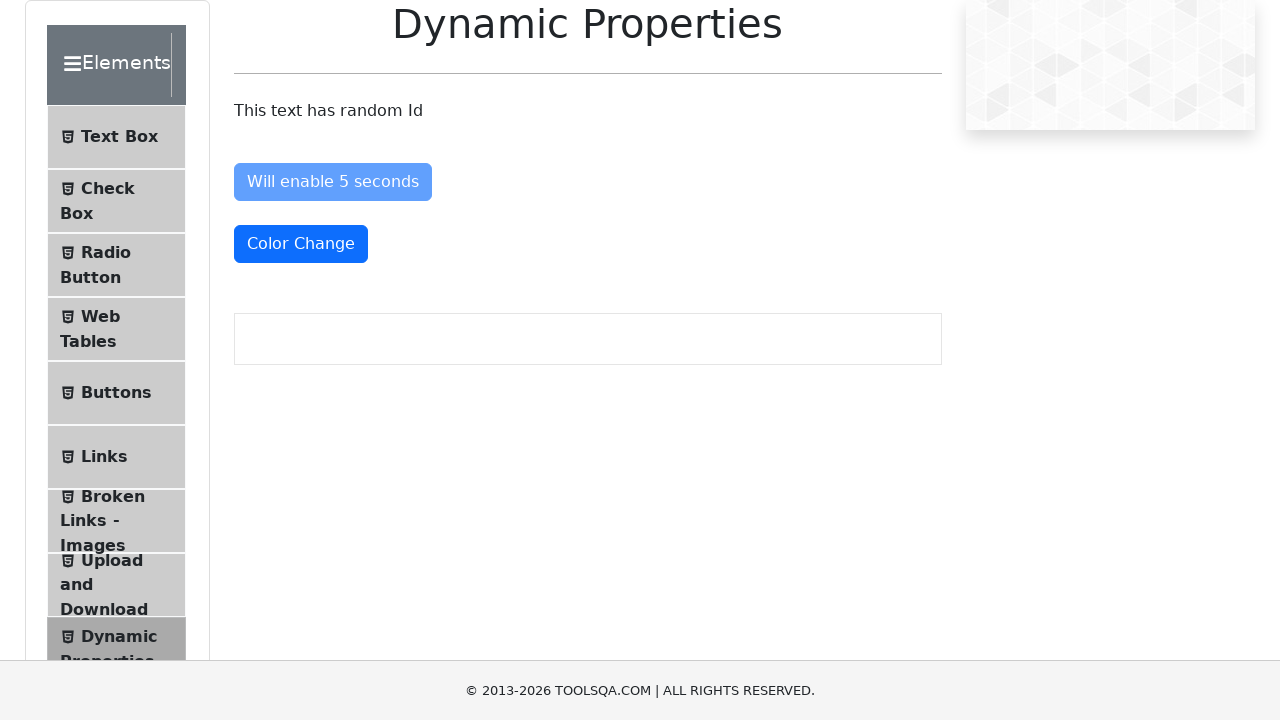

Waited for enable button to become enabled
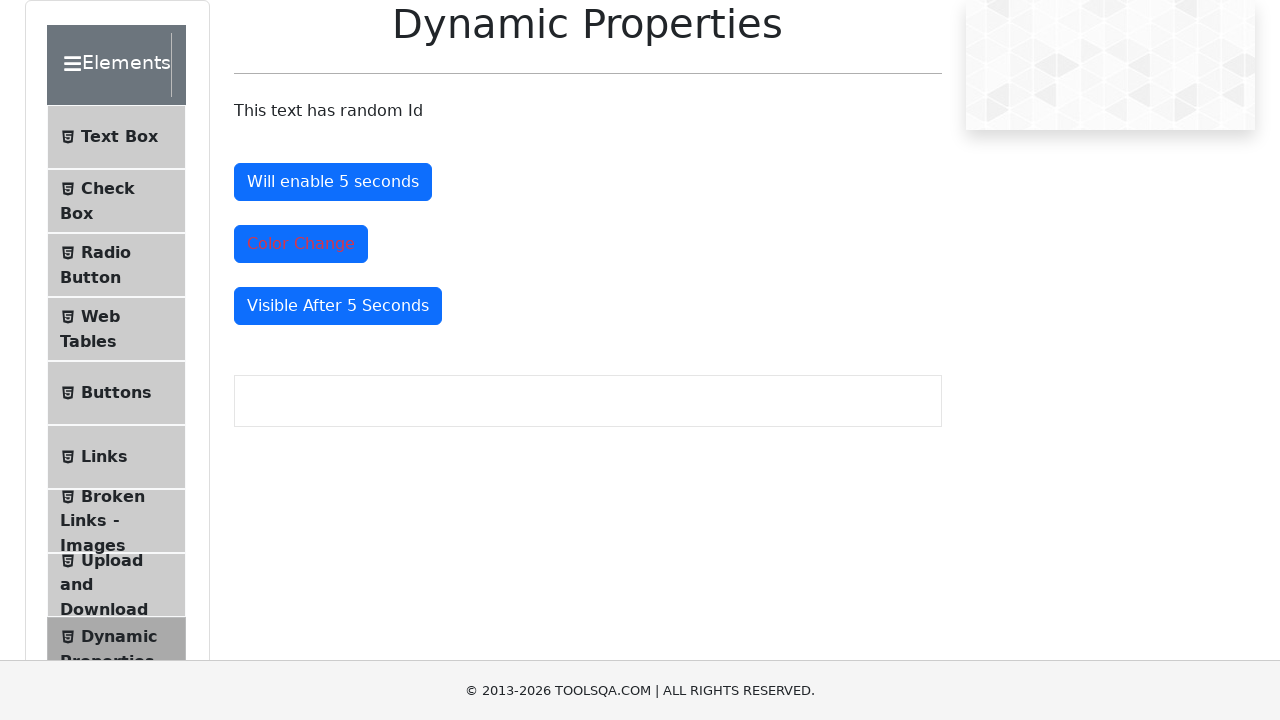

Clicked the enabled button at (333, 182) on #enableAfter
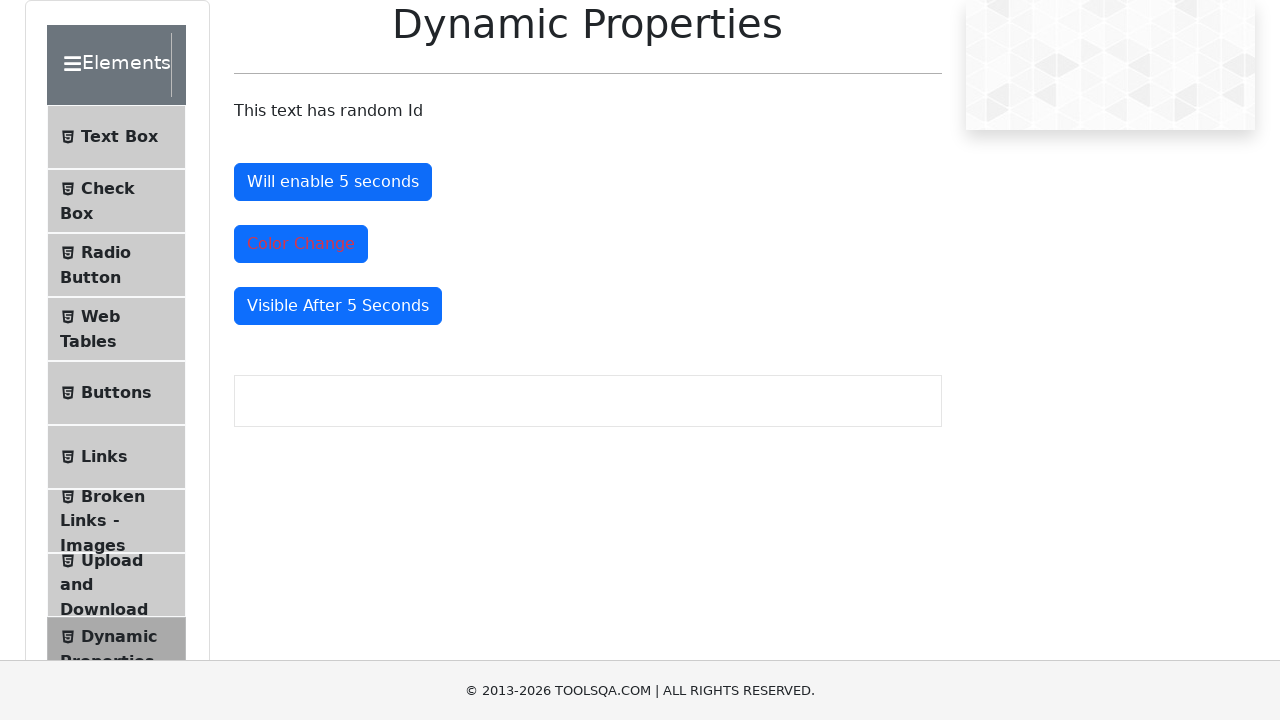

Waited for visible button to appear
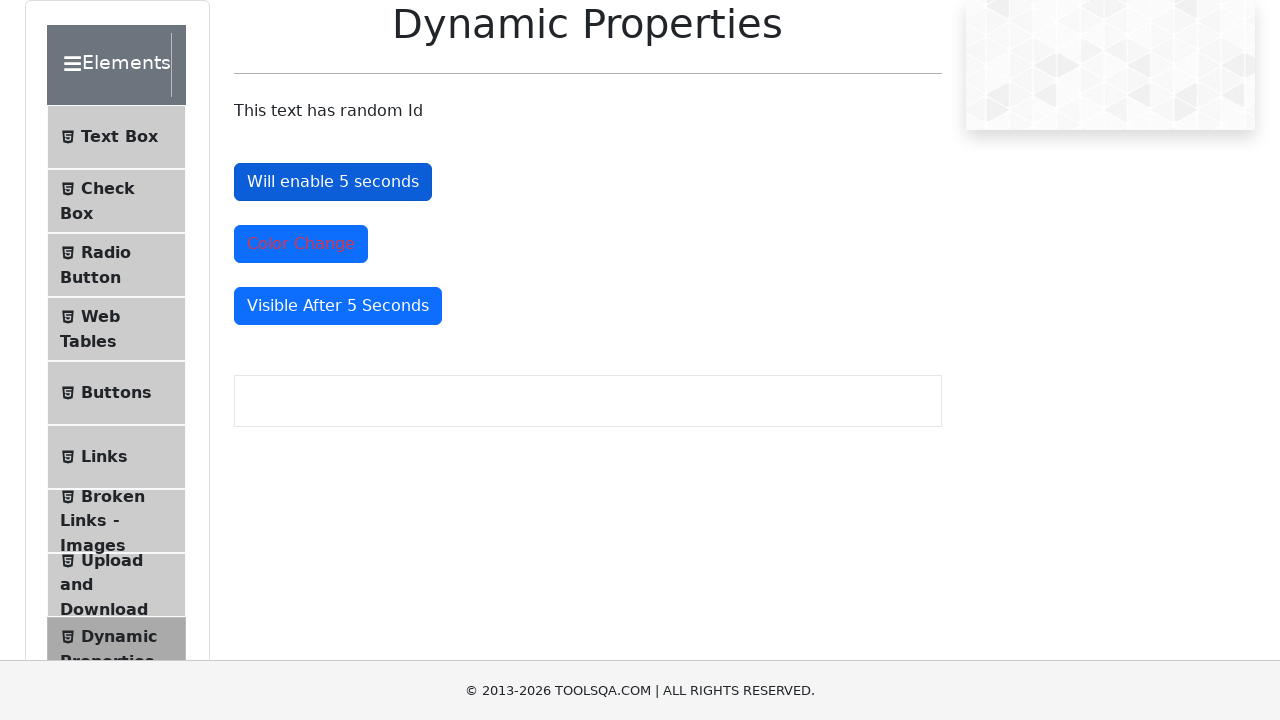

Clicked the visible button at (338, 306) on #visibleAfter
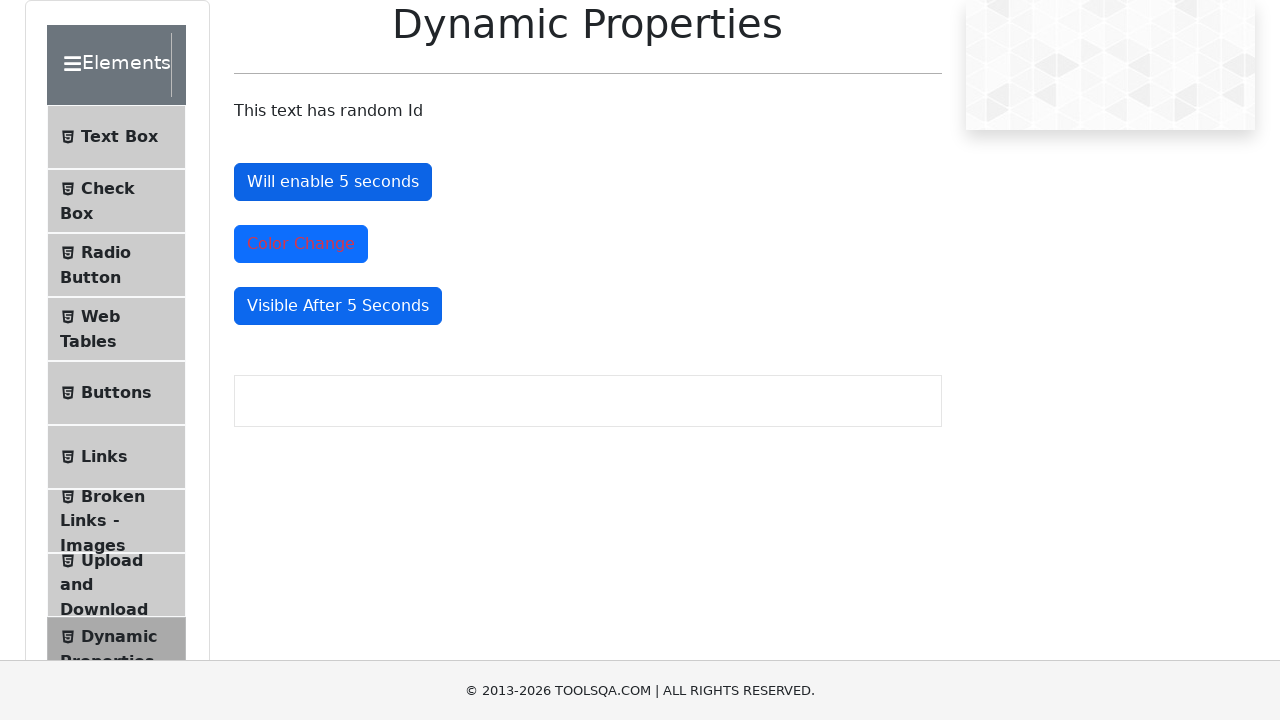

Verified color change button has changed to rgb(220, 53, 69)
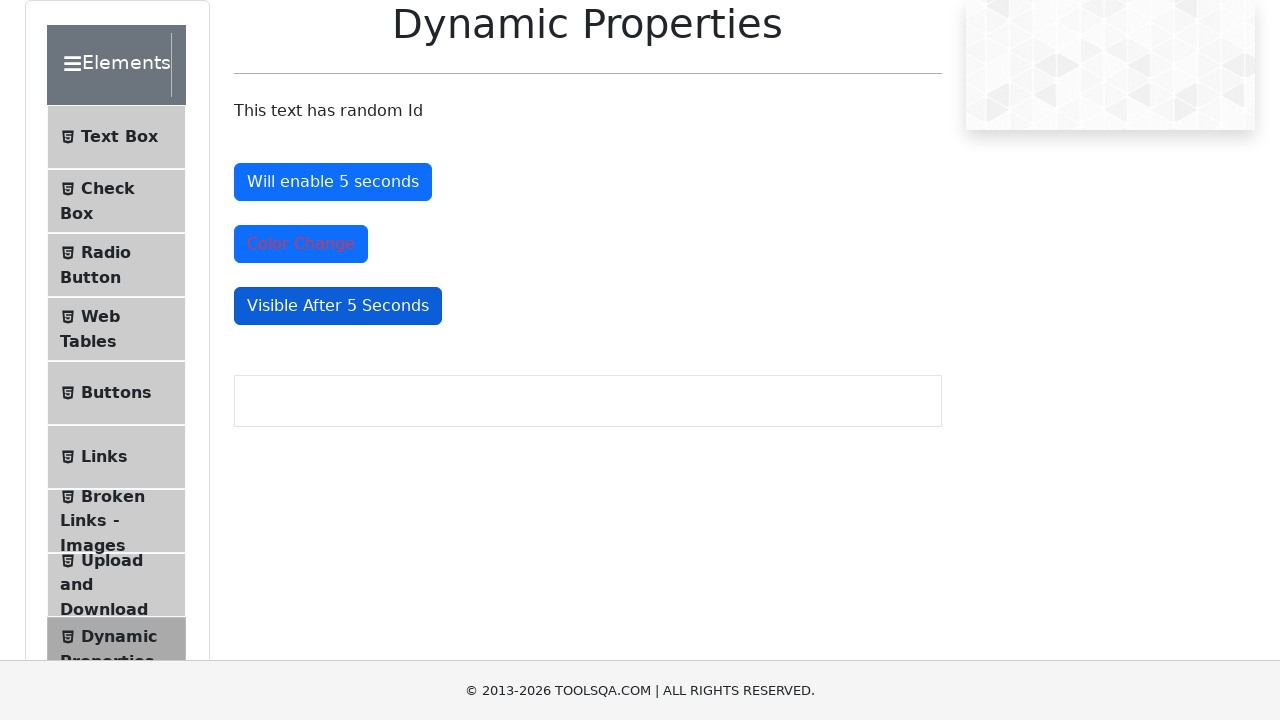

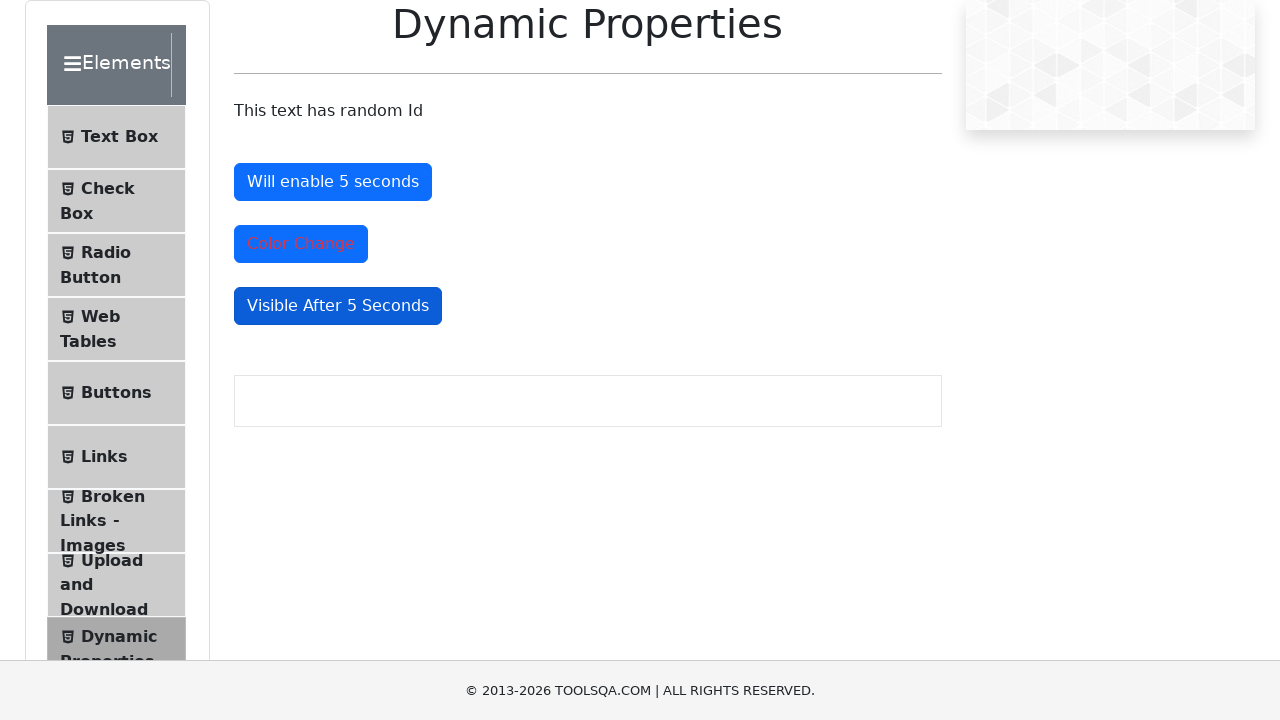